Tests an explicit wait scenario by waiting for a price to change to $100, clicking a book button, calculating a value using a mathematical formula based on page content, filling in the result, and submitting the form.

Starting URL: http://suninjuly.github.io/explicit_wait2.html

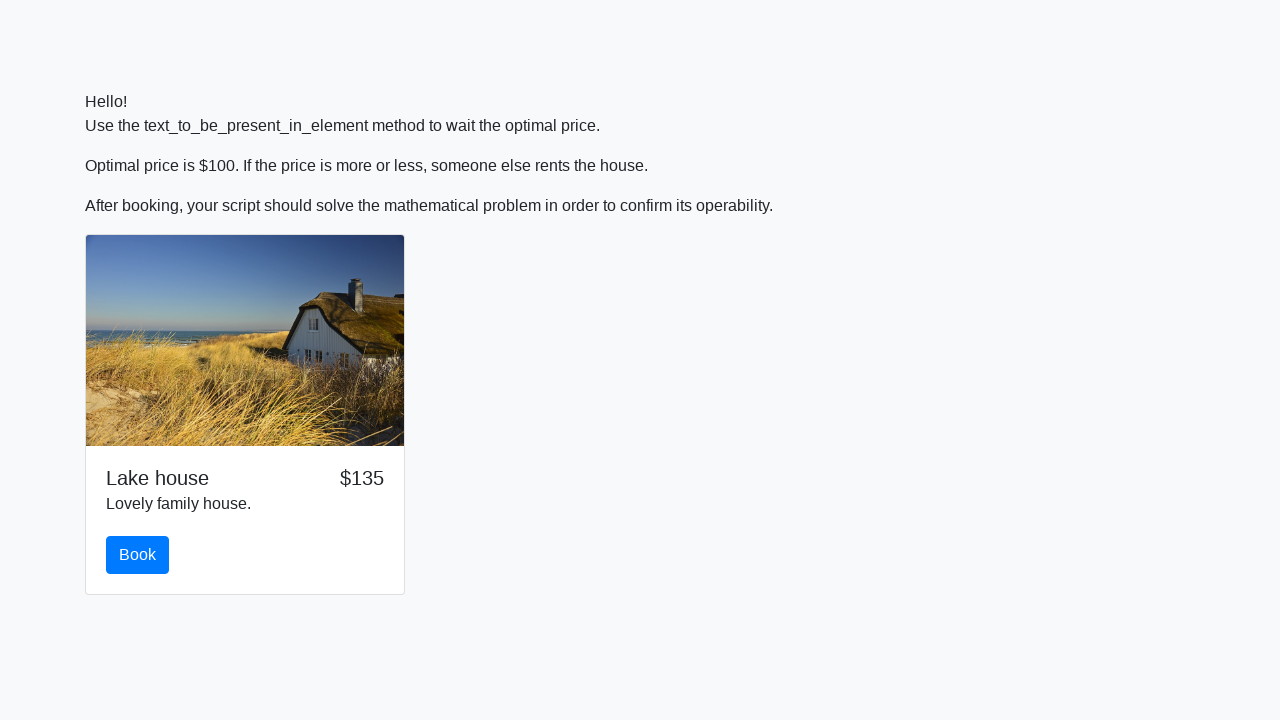

Waited for price element to display $100
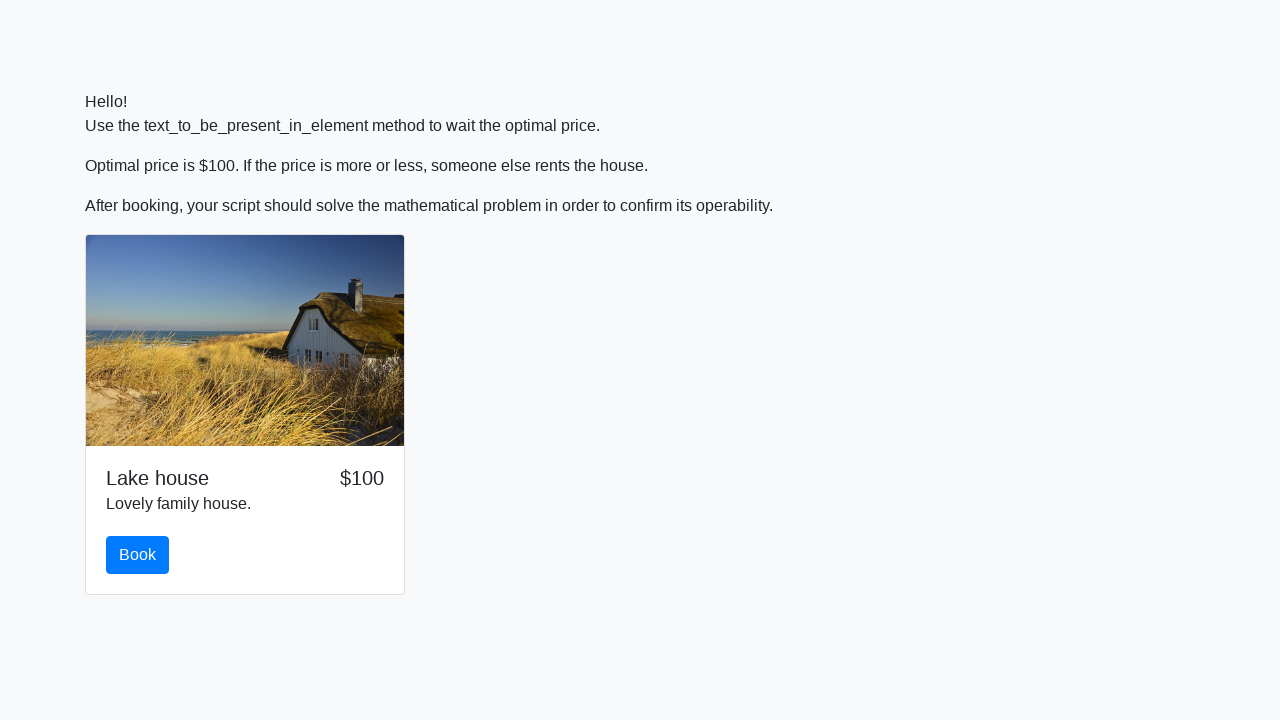

Clicked the book button at (138, 555) on #book
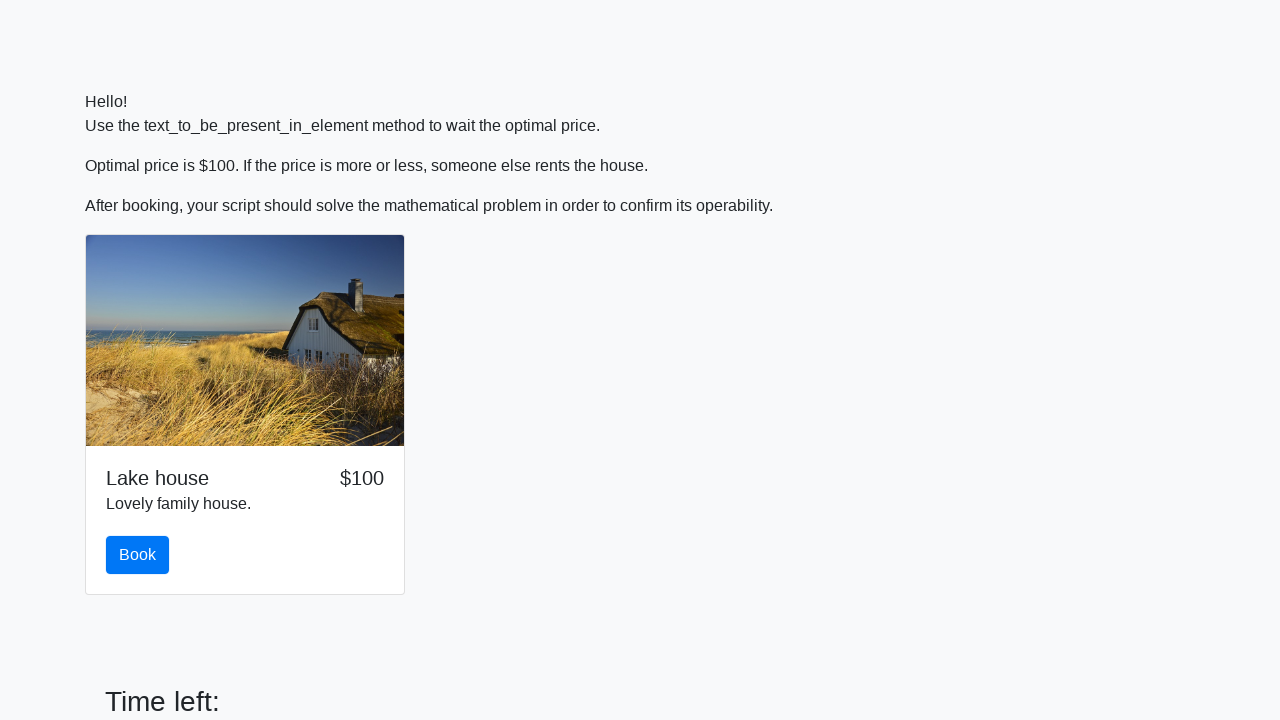

Retrieved input value from the page
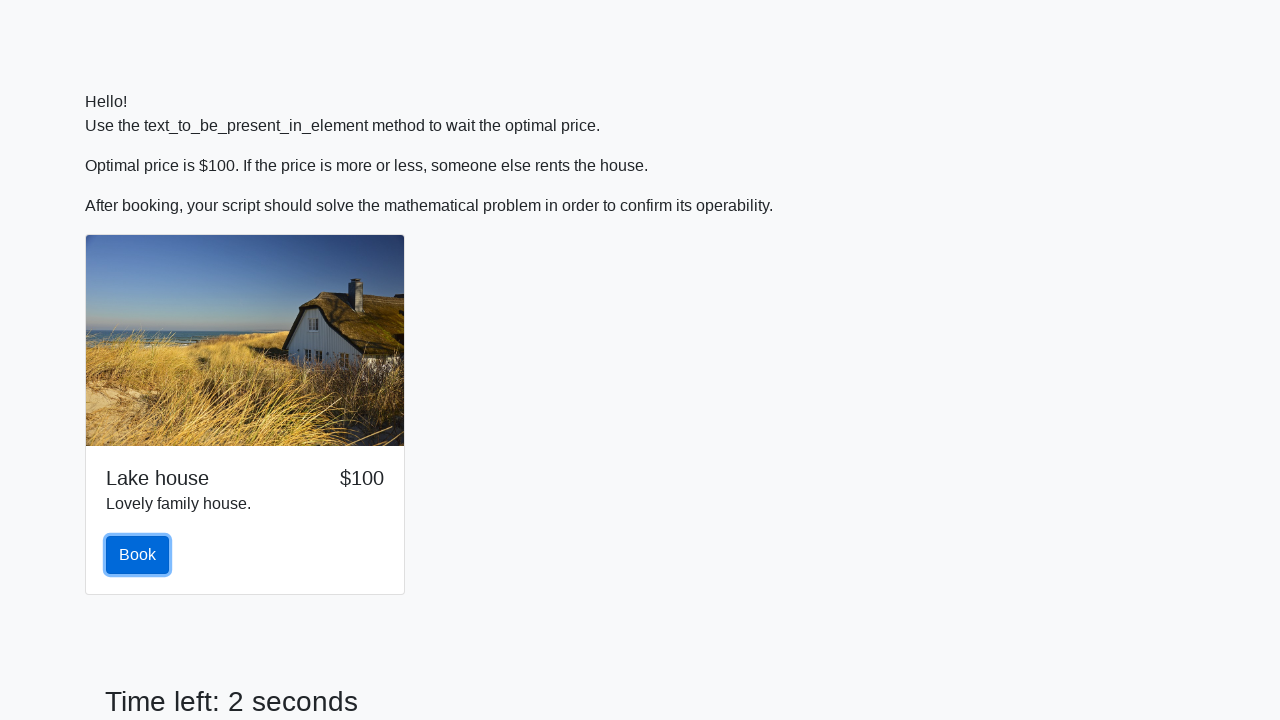

Calculated the result using mathematical formula based on input value
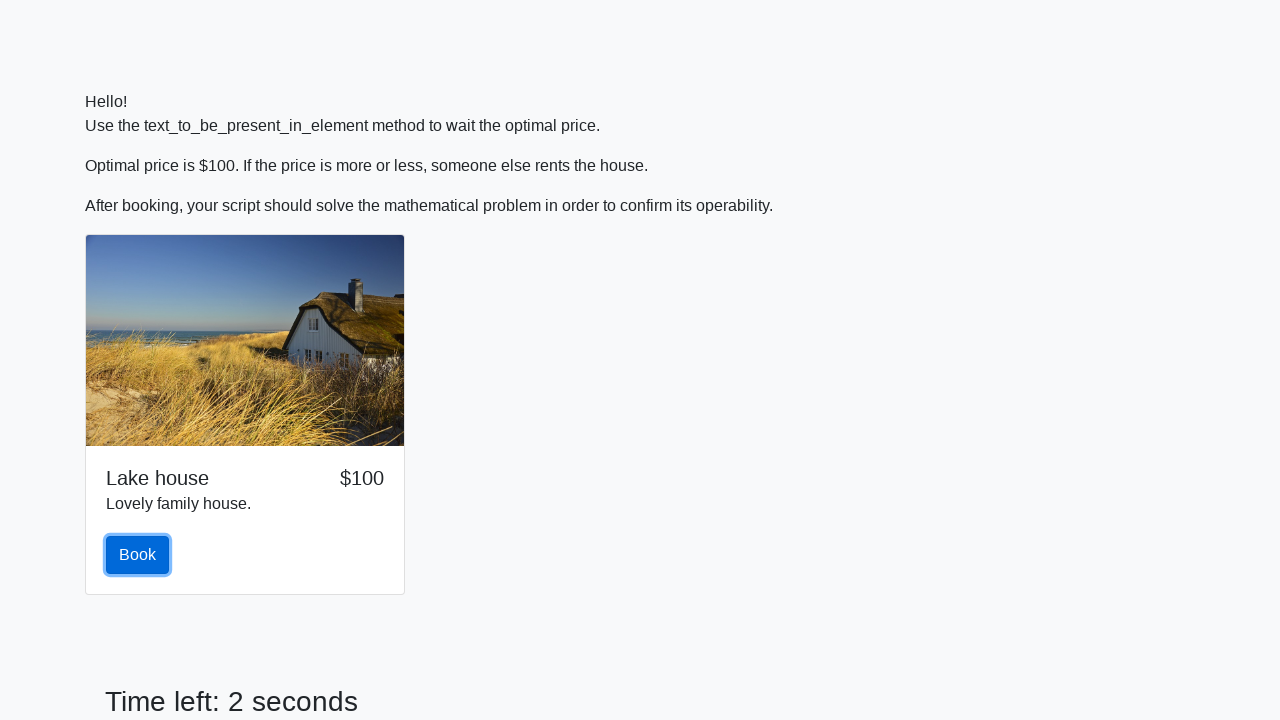

Filled the calculated value into the form field on .form-control
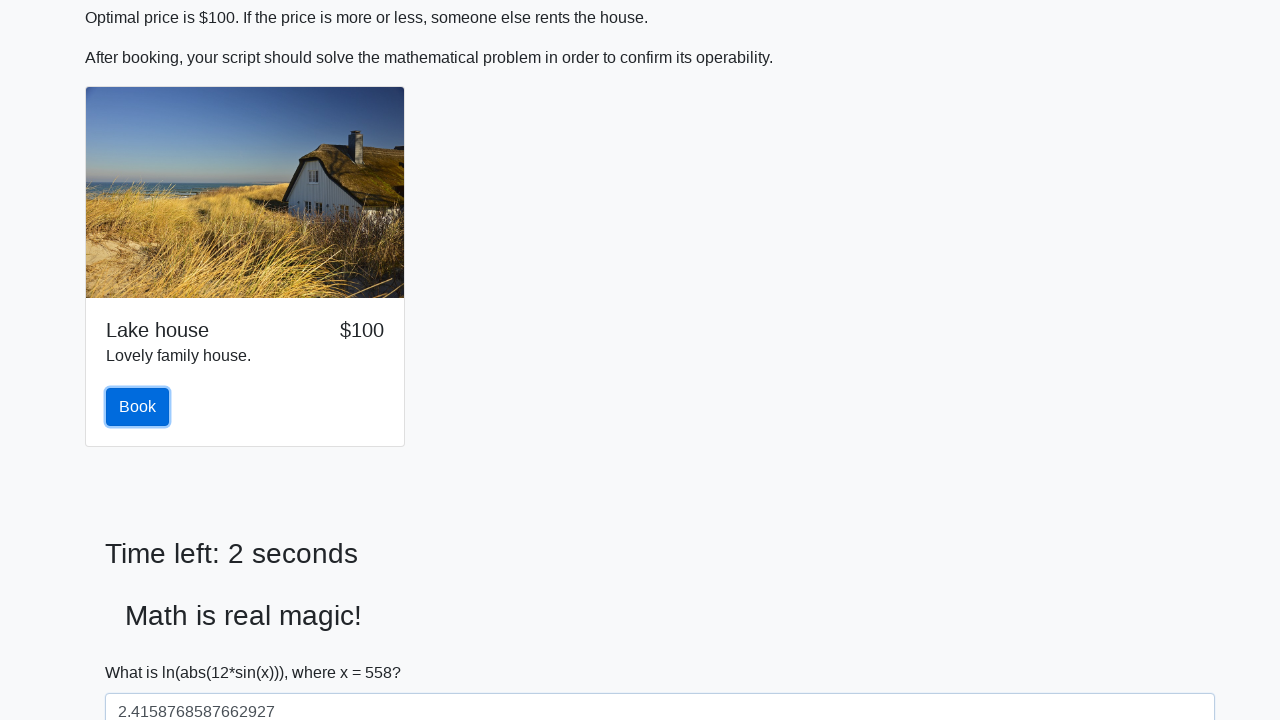

Clicked the submit button to complete the form at (143, 651) on [type='submit']
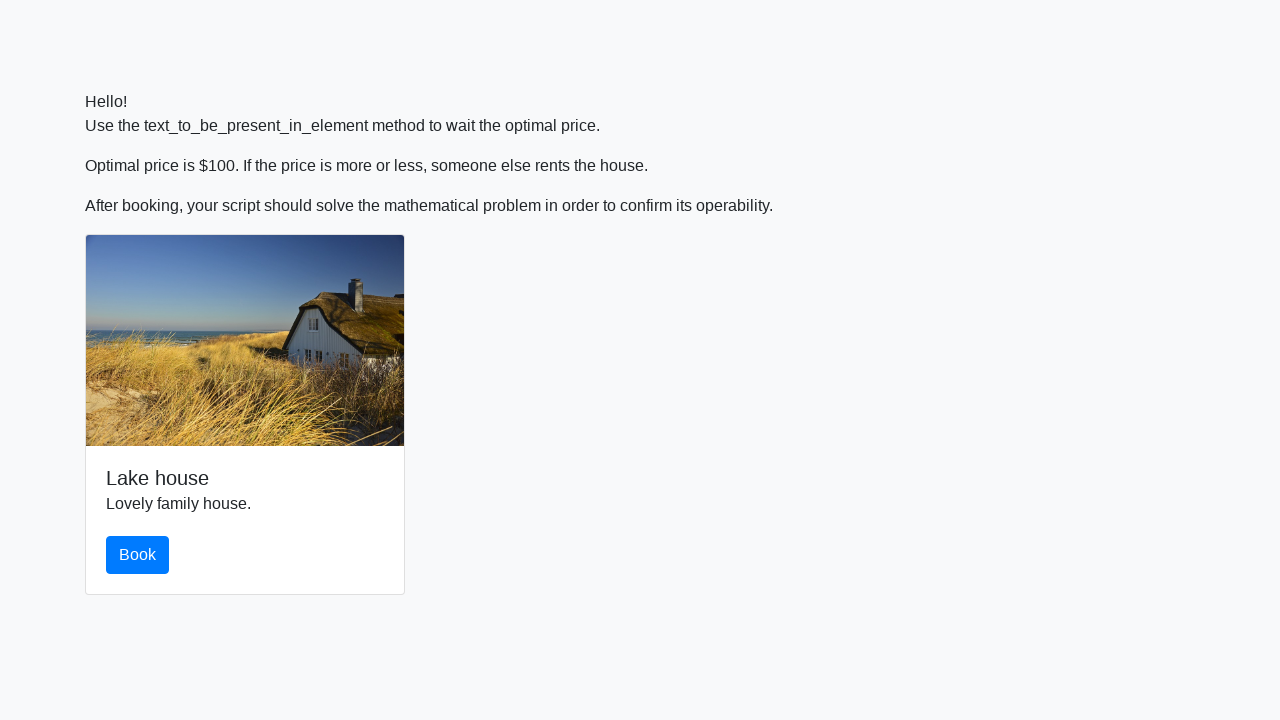

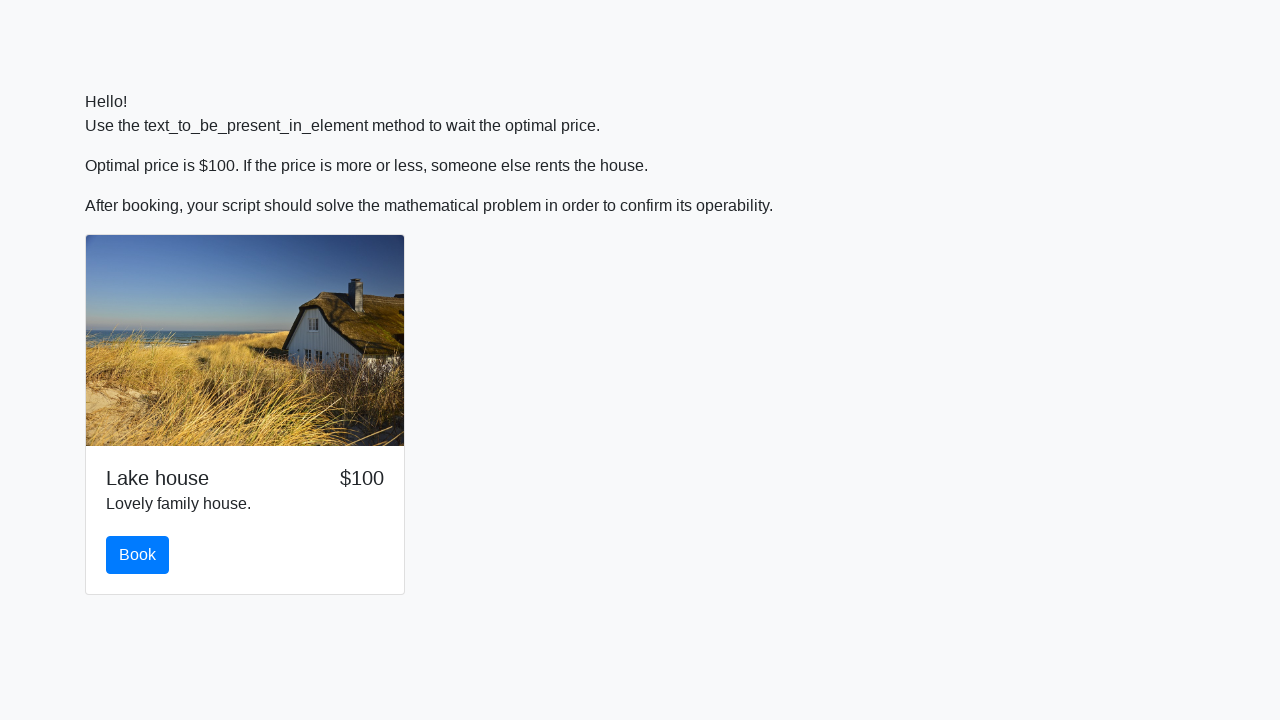